Navigates to Kurly main page and attempts to interact with a search element (originally designed to test failure handling with incorrect selectors)

Starting URL: https://www.kurly.com/main

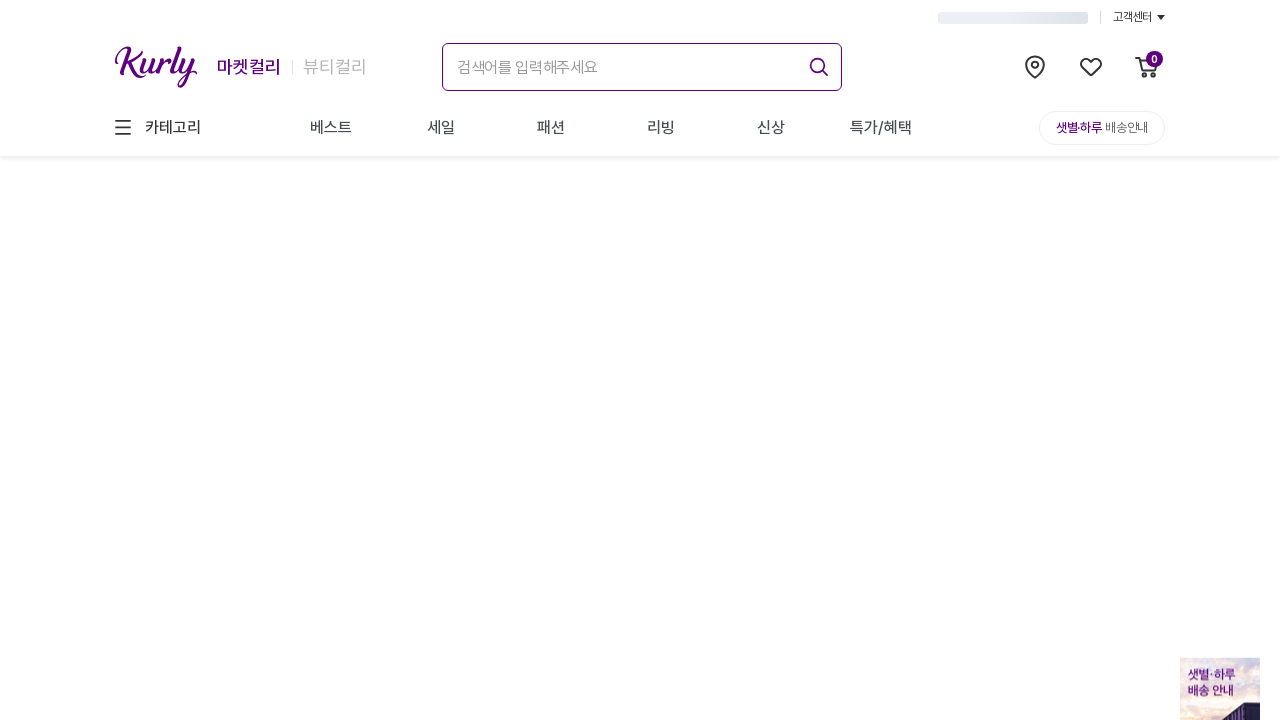

Waited for Kurly main page to load (domcontentloaded state)
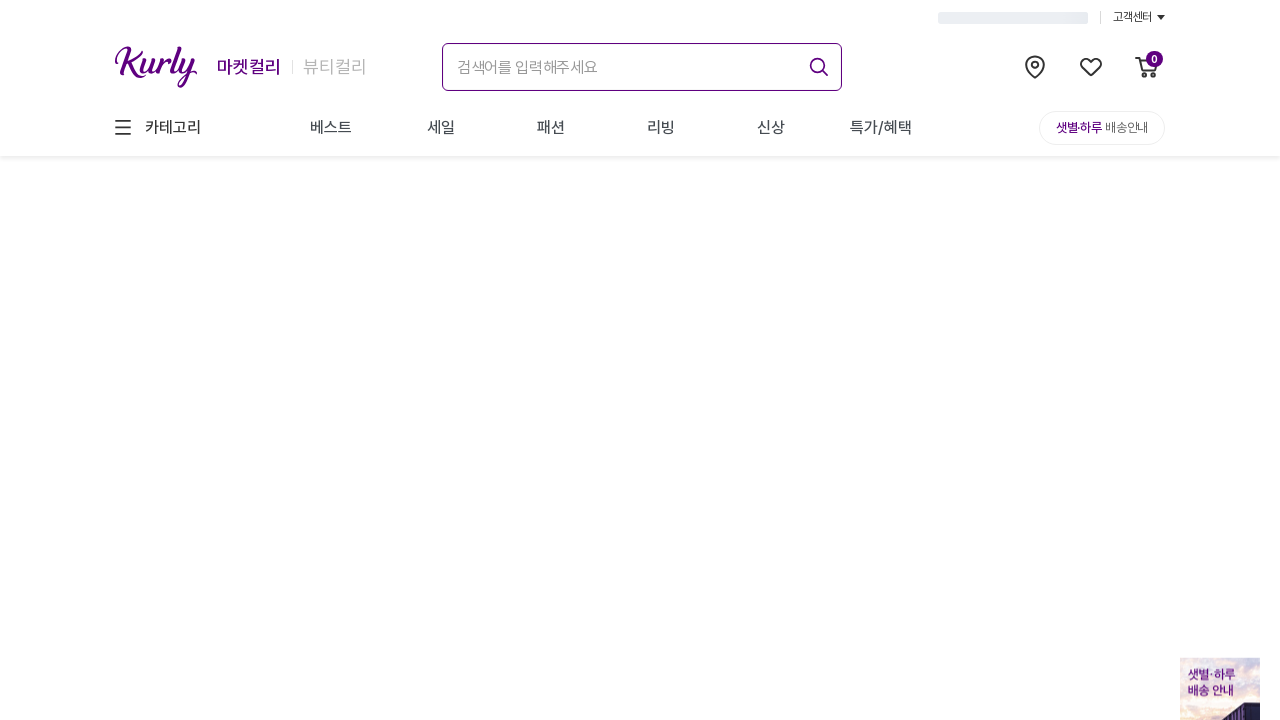

Located search element on Kurly main page
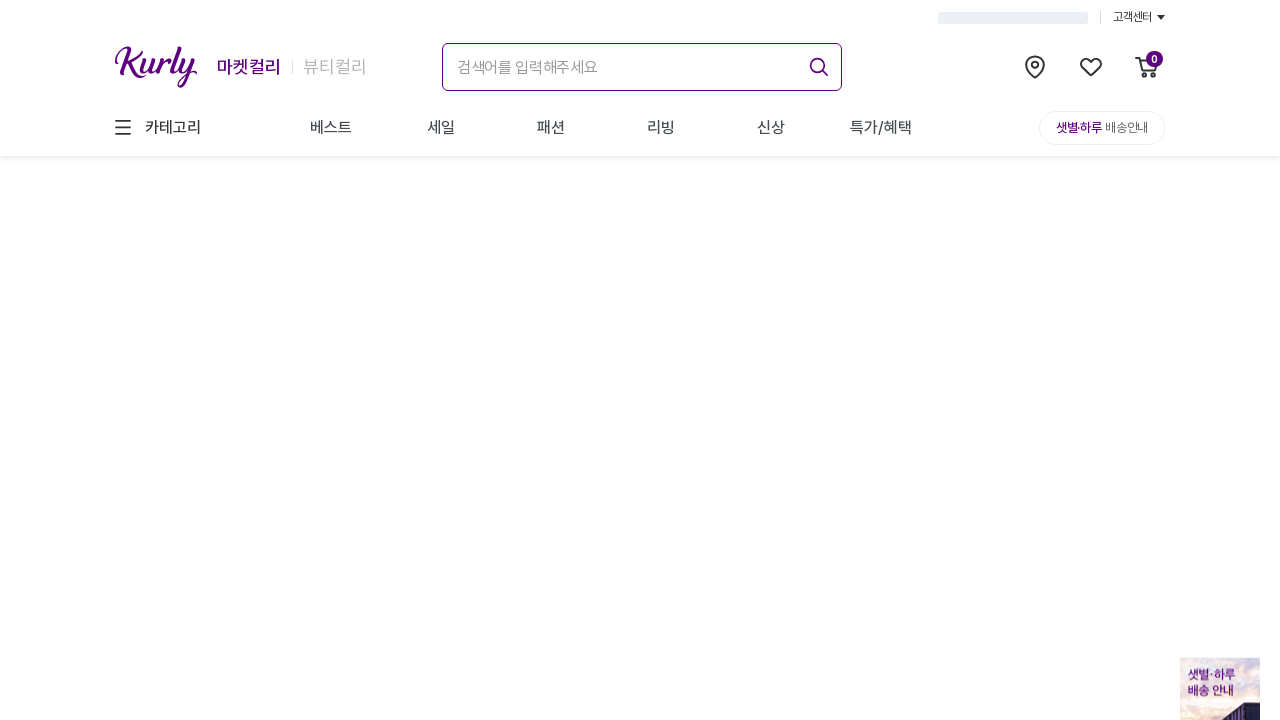

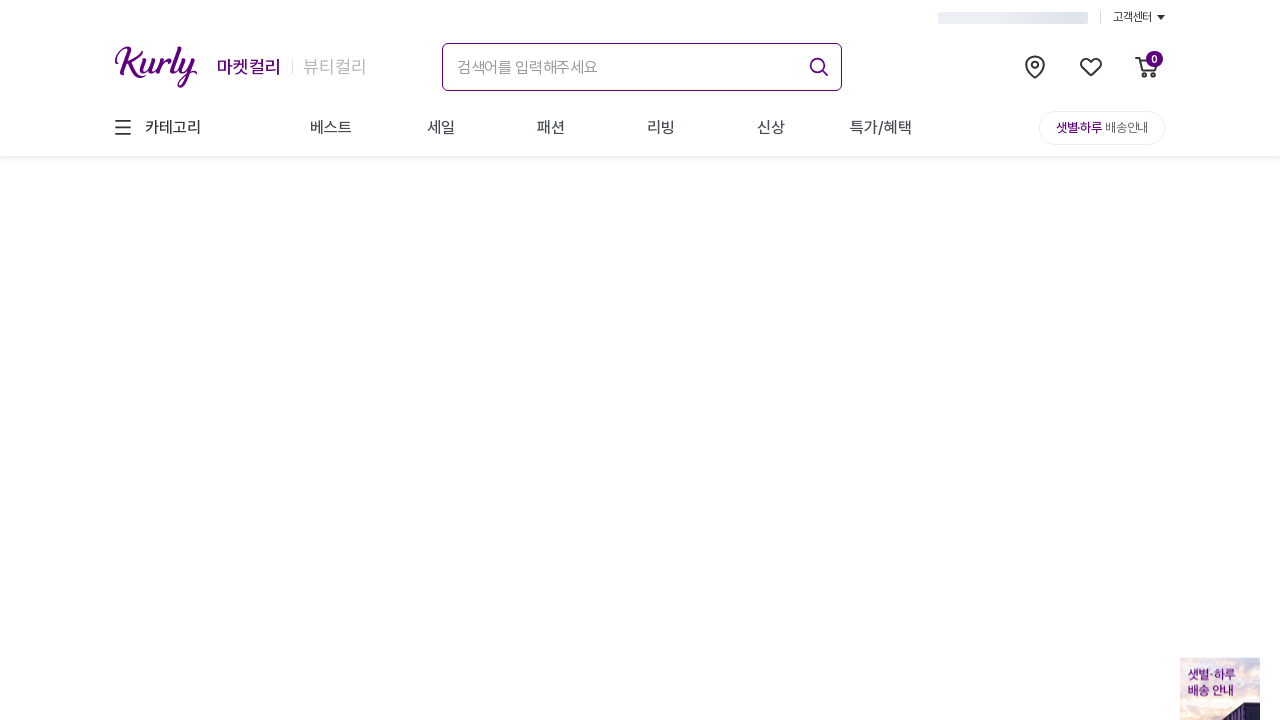